Clears text from a textbox and textarea field on the Omayo test blog page

Starting URL: https://omayo.blogspot.com/

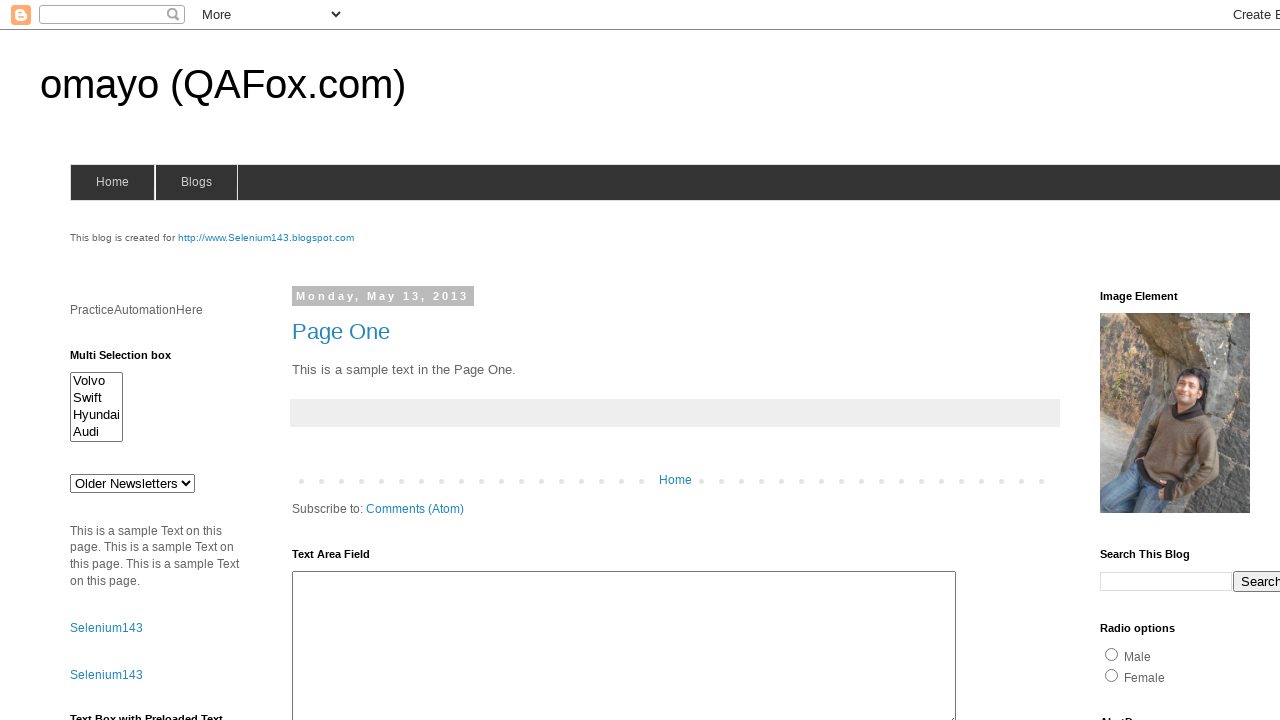

Navigated to Omayo test blog page
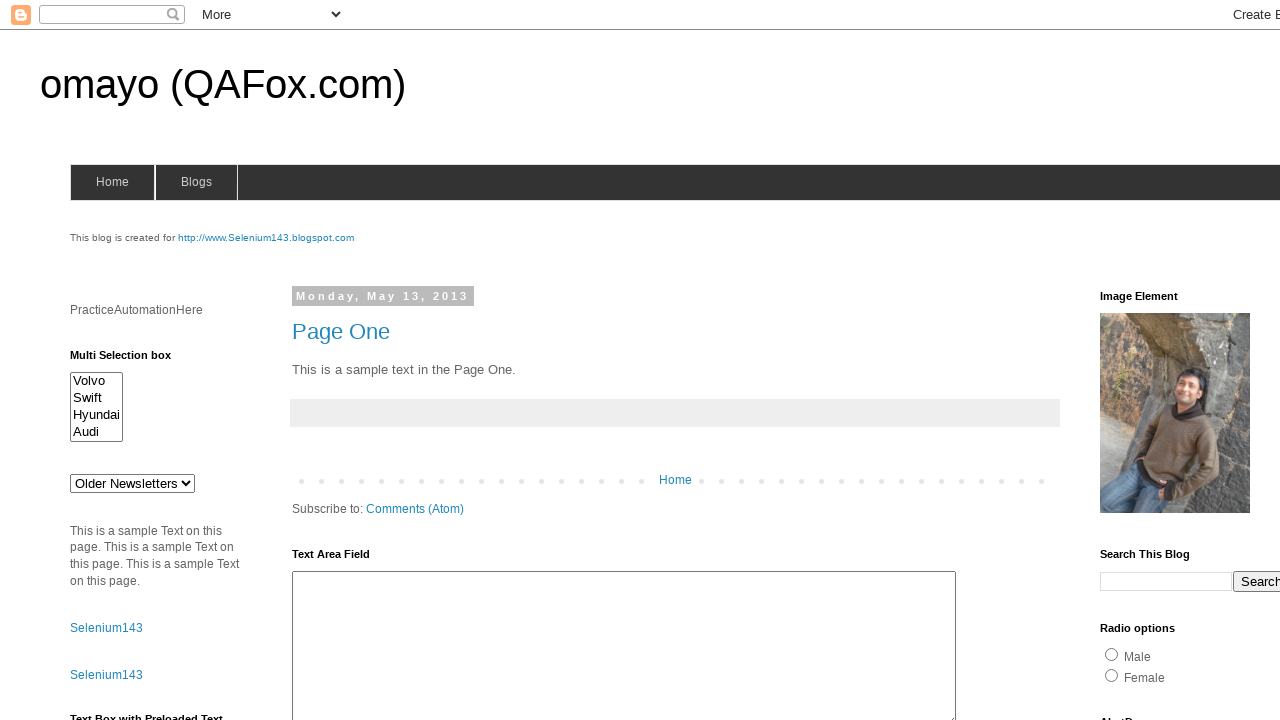

Cleared text from textbox field on #textbox1
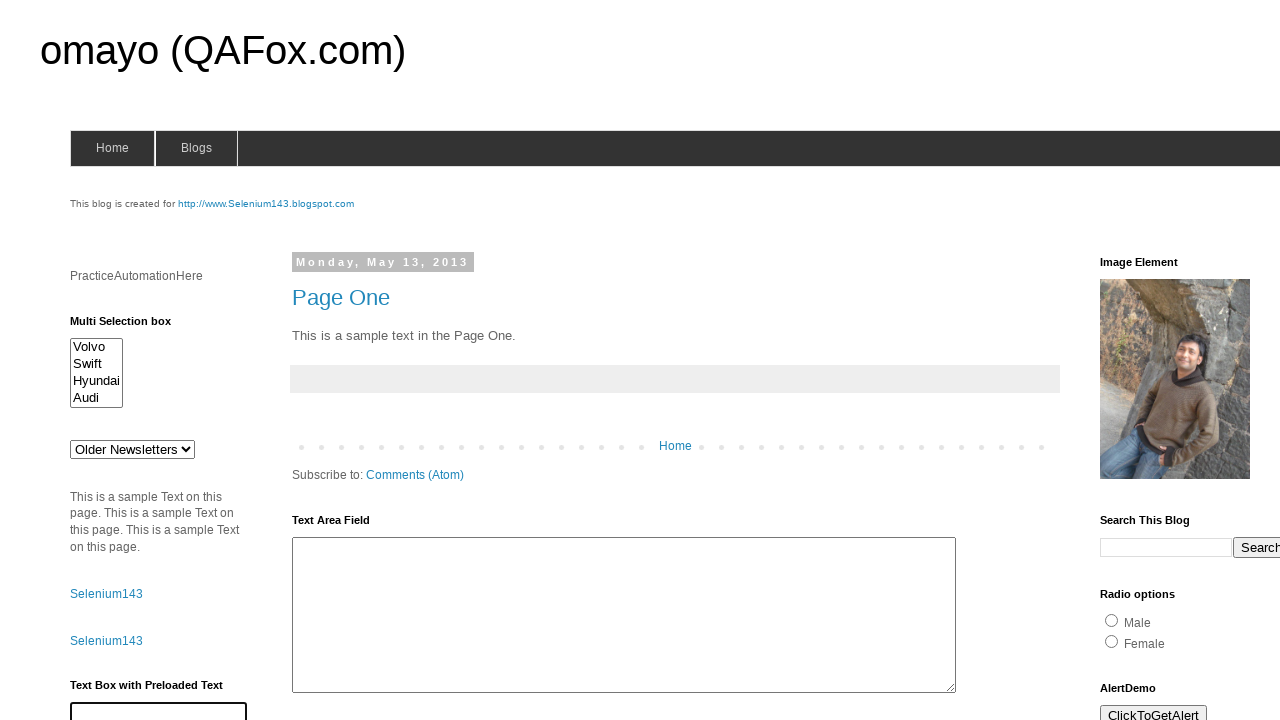

Cleared text from textarea field using XPath on xpath=//h2[text()='Text Area Field Two']/following::textarea
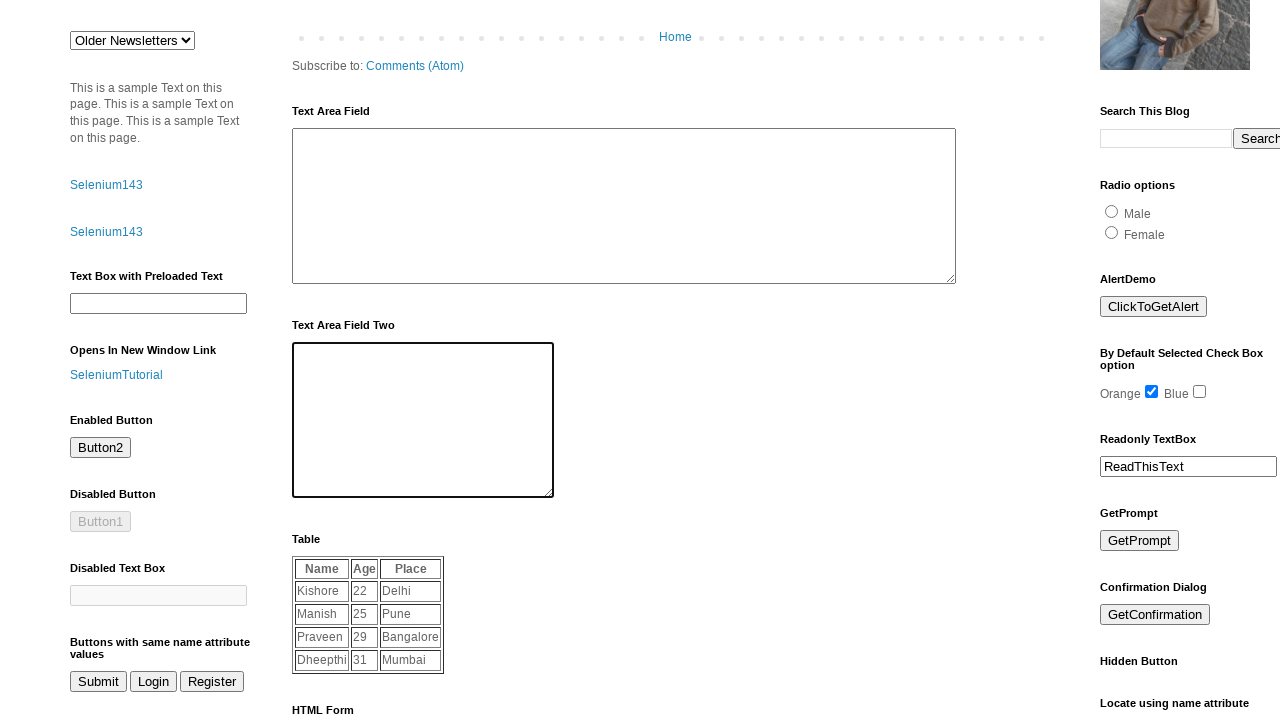

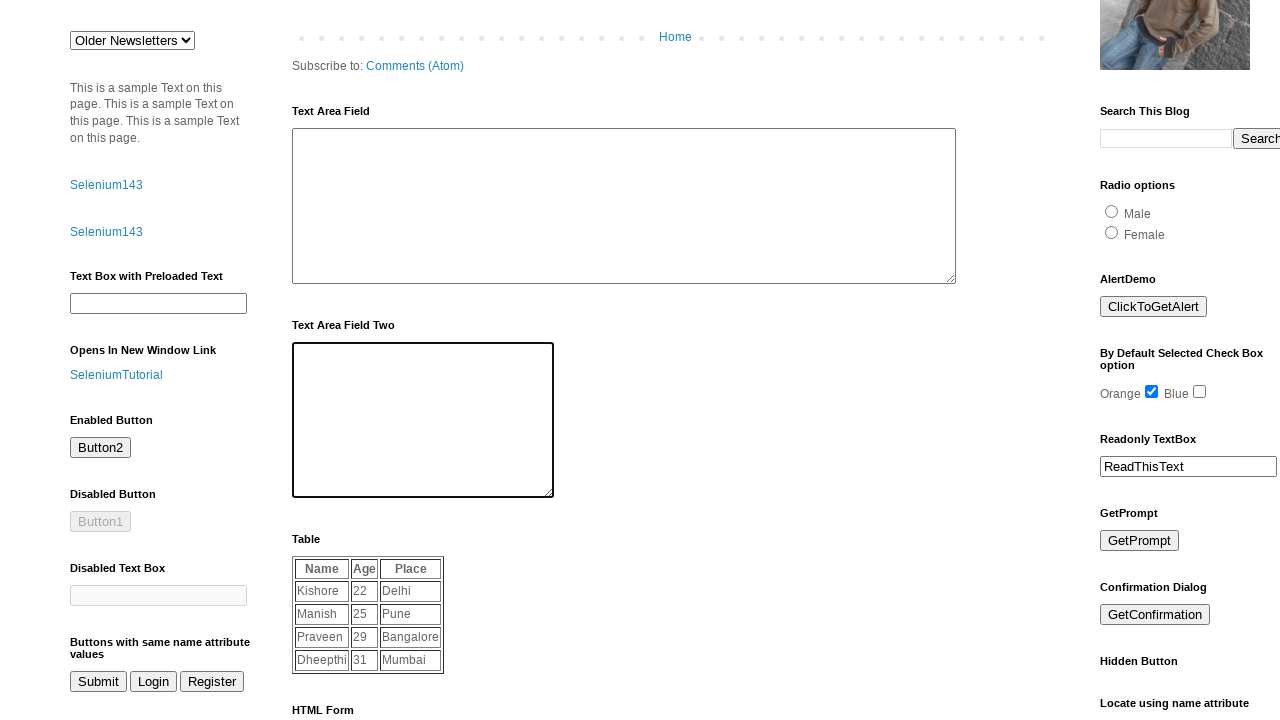